Tests a loading images page by waiting for a spinner to disappear and then verifying that images become visible in the image container

Starting URL: https://bonigarcia.dev/selenium-webdriver-java/loading-images.html

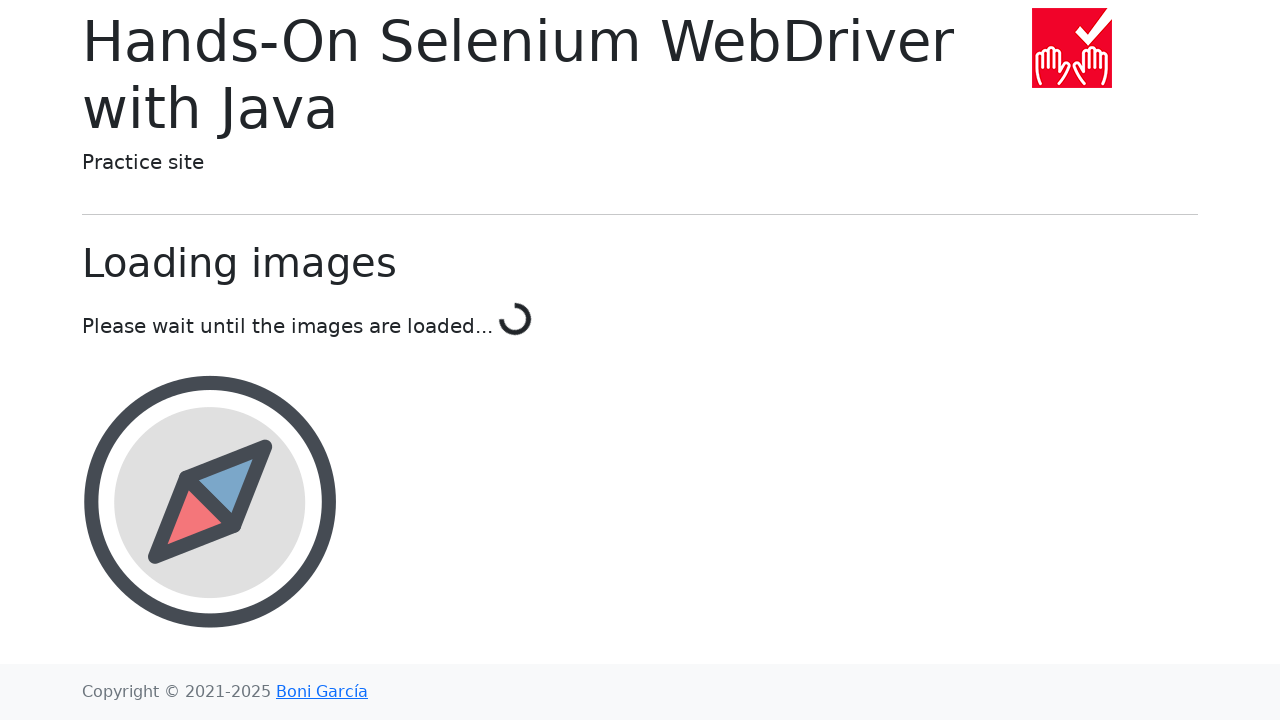

Navigated to loading images page
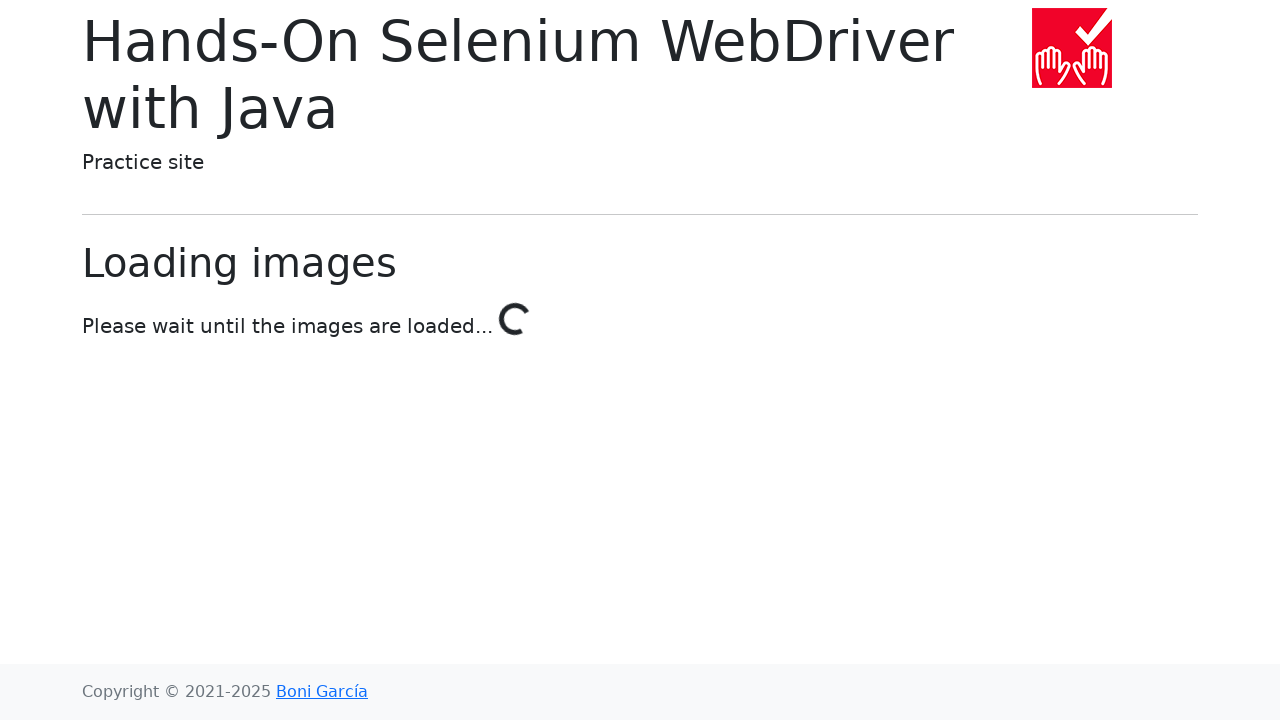

Loading spinner disappeared
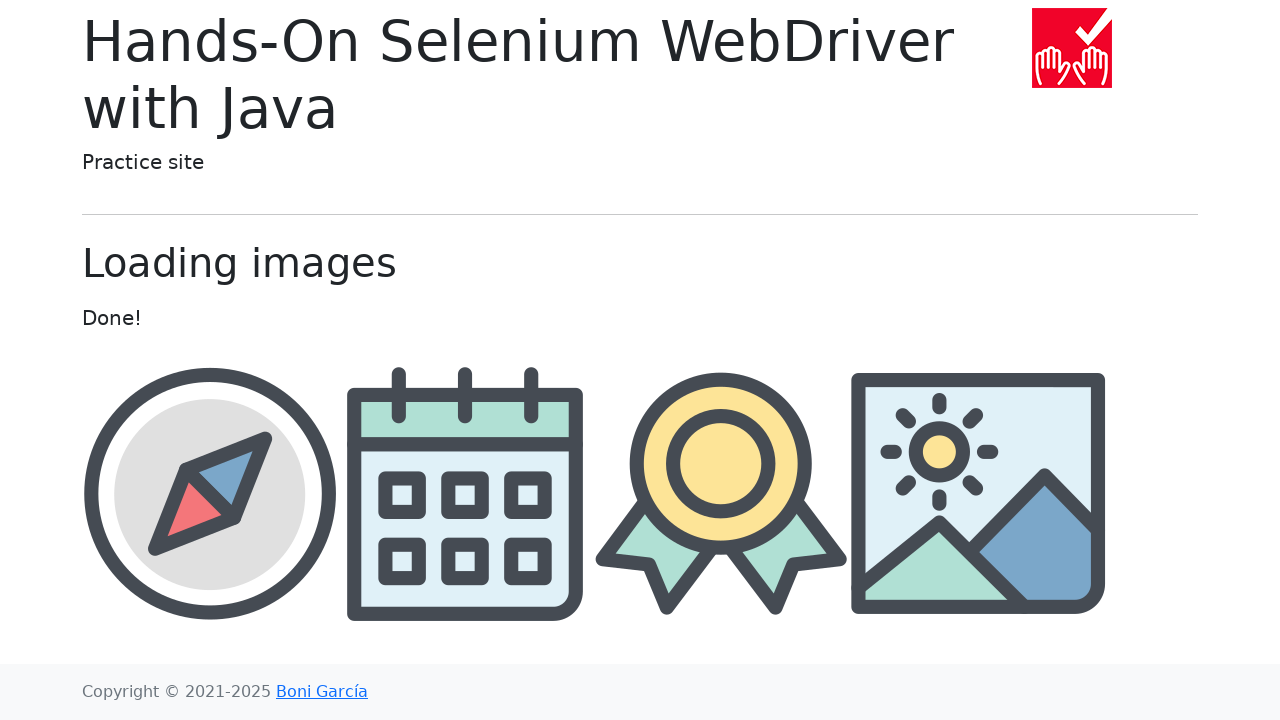

Images in container became visible
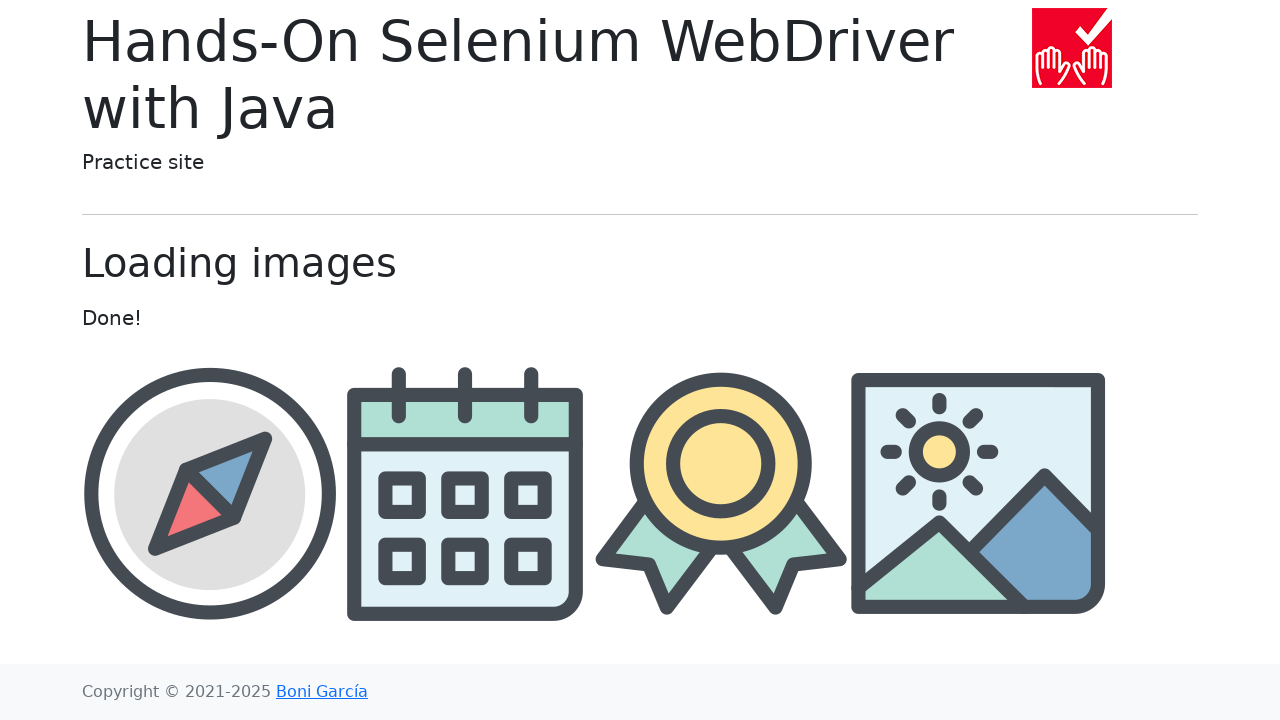

Retrieved all images from container
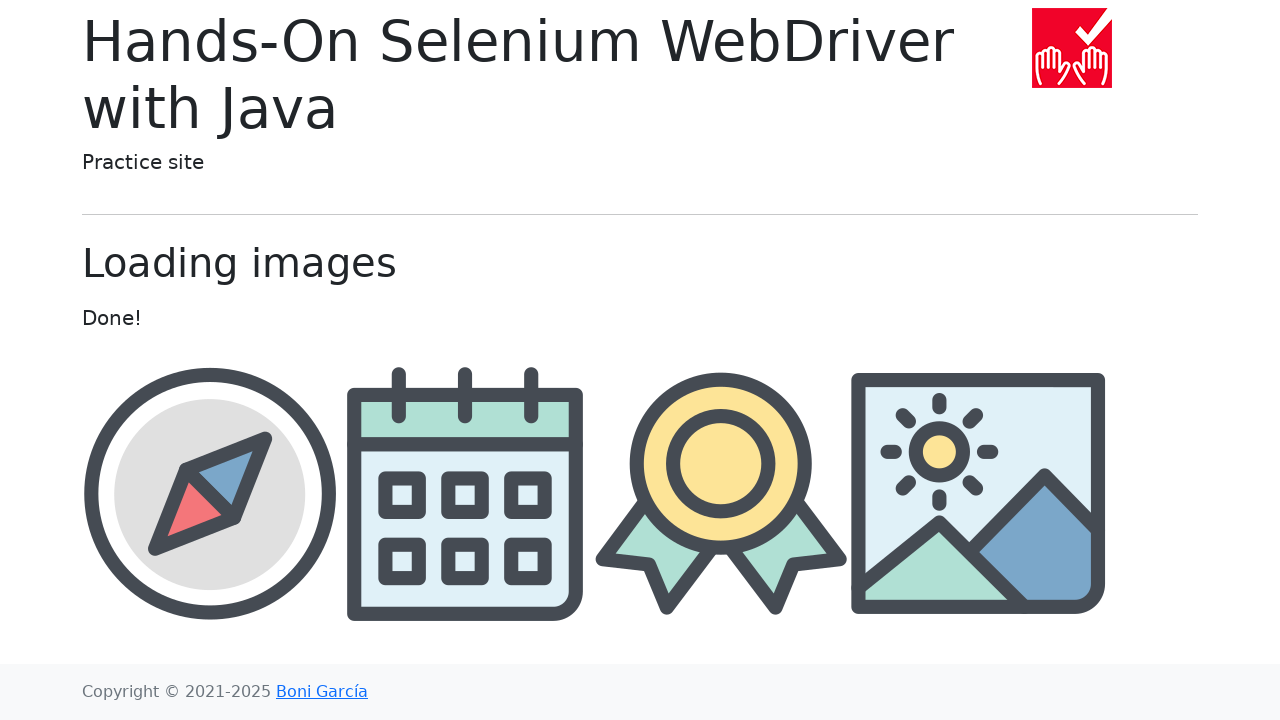

Retrieved src attribute of third image: img/award.png
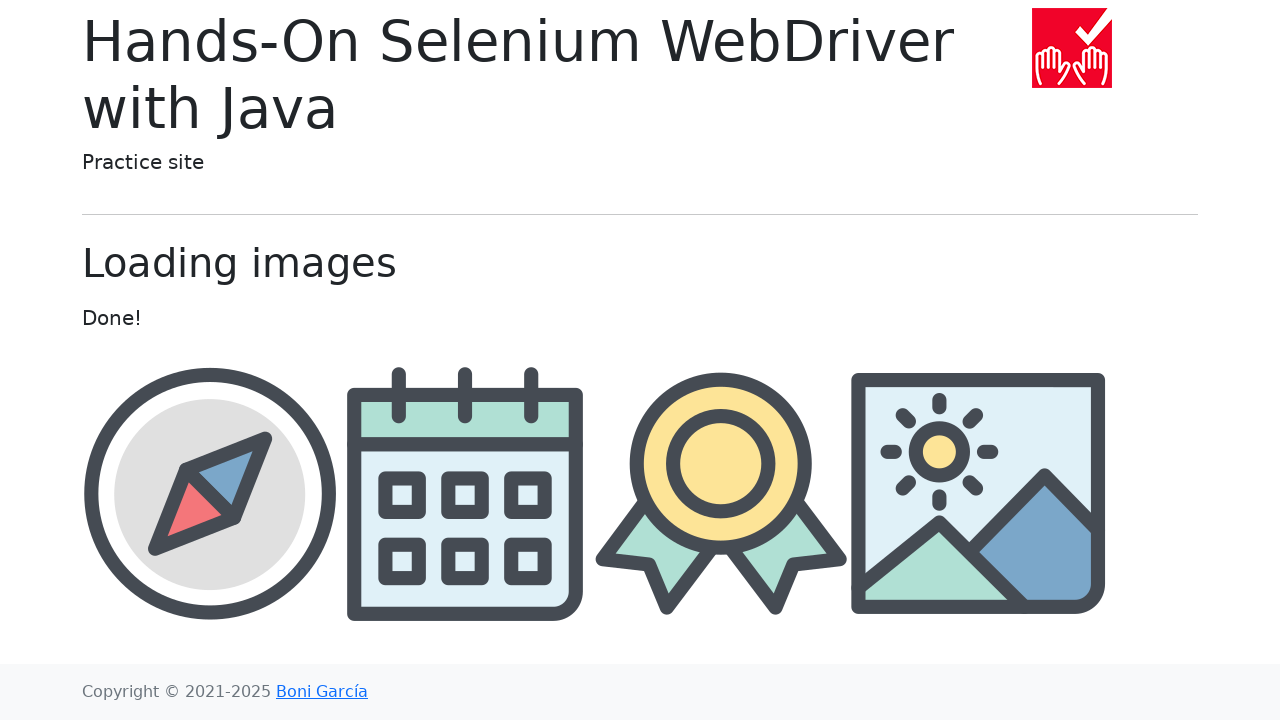

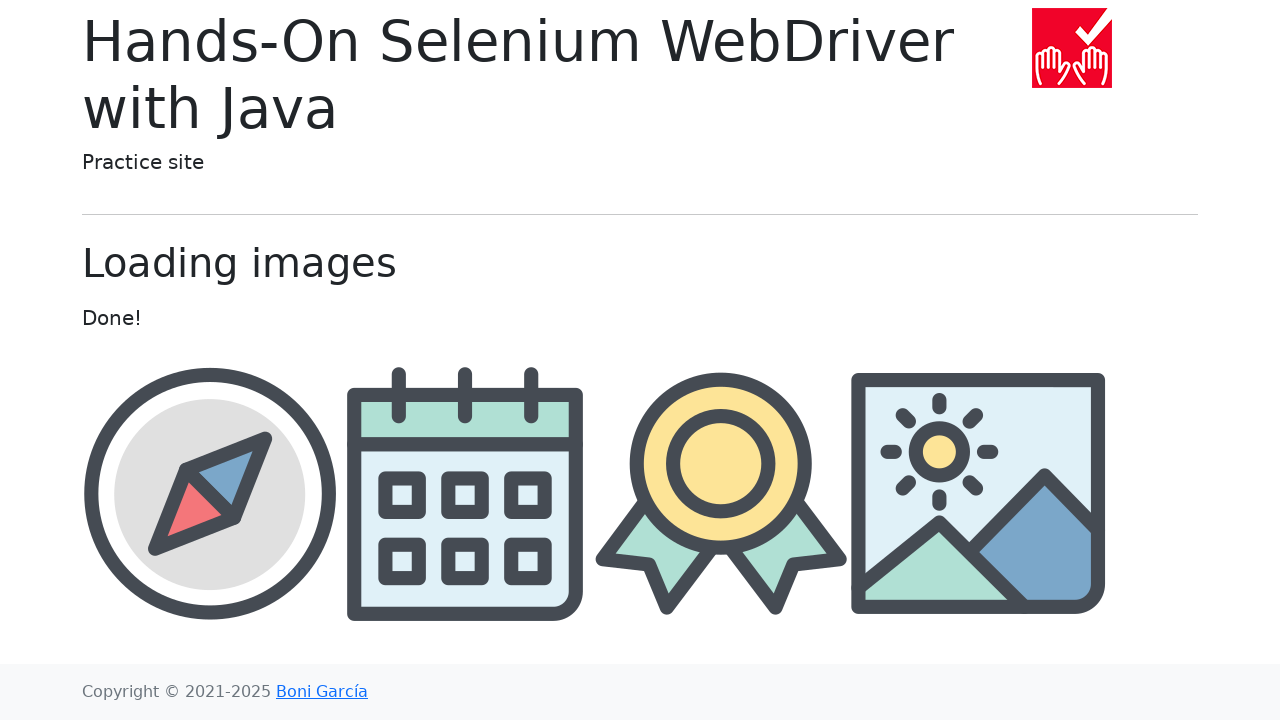